Tests various input field interactions including filling text, appending text, clearing fields, and verifying field states (disabled/readonly)

Starting URL: https://letcode.in/edit

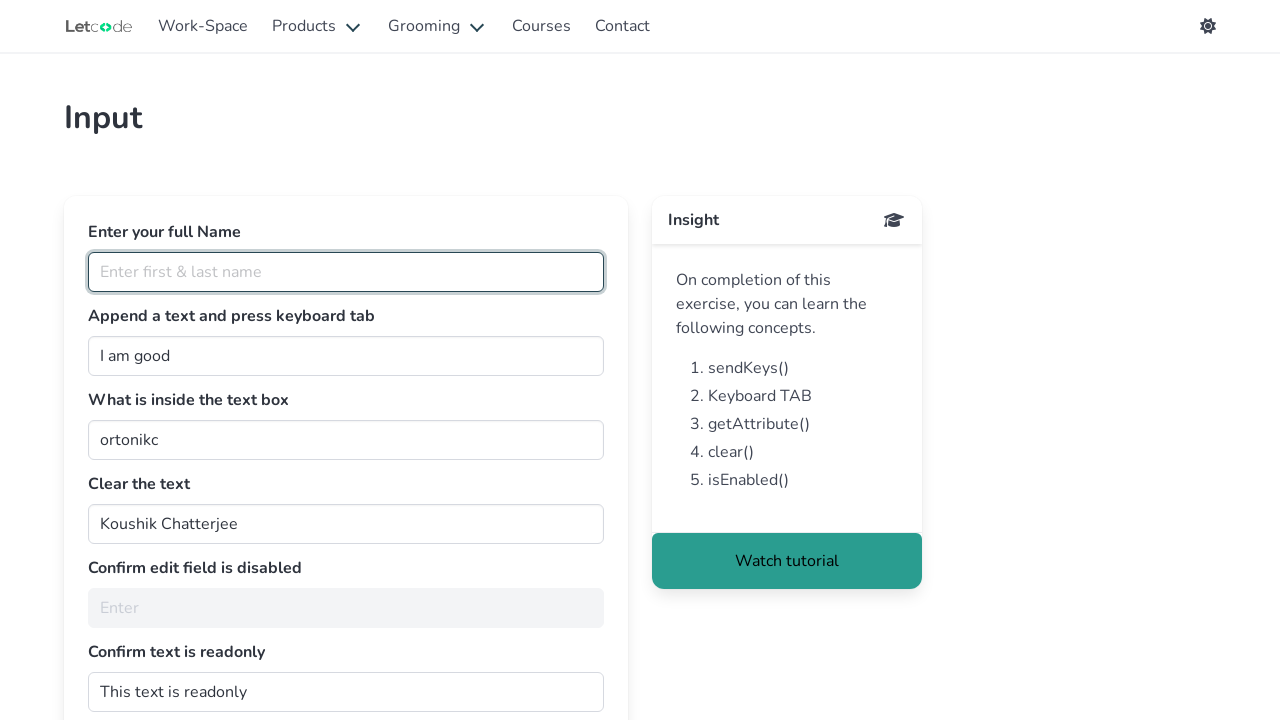

Filled fullName field with 'Vinothini' on #fullName
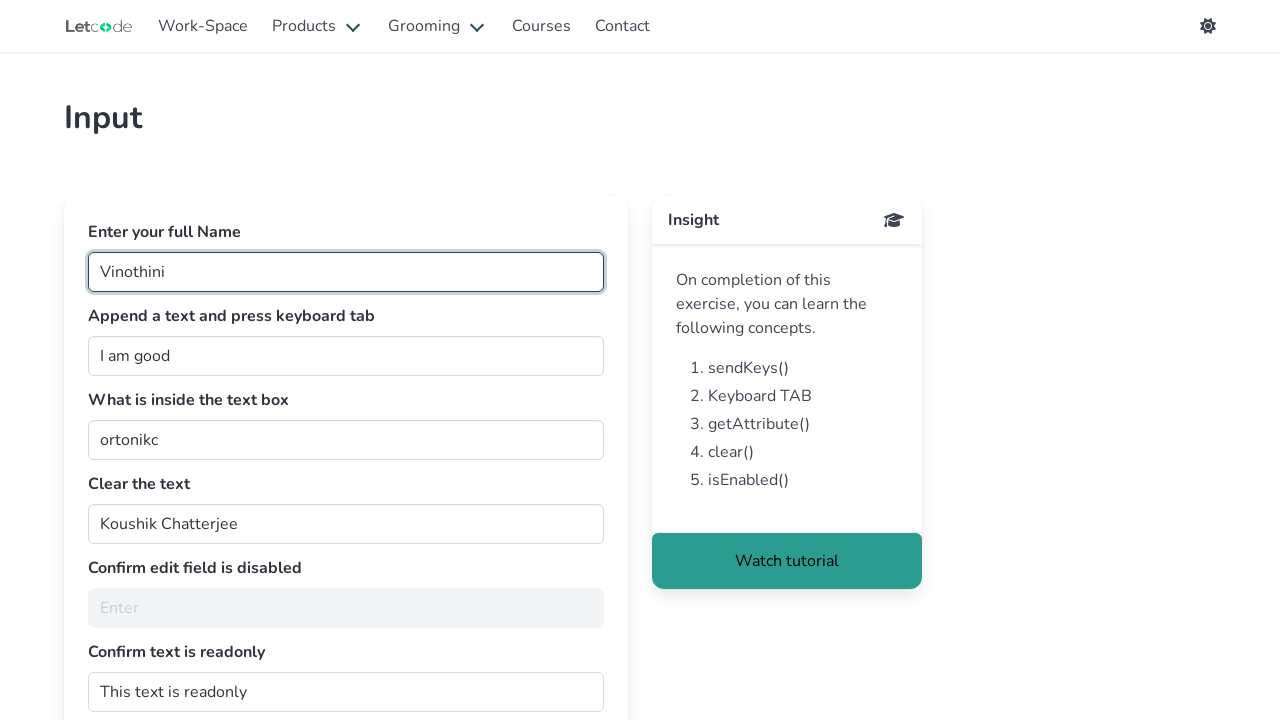

Appended ' Girl' to join field on #join
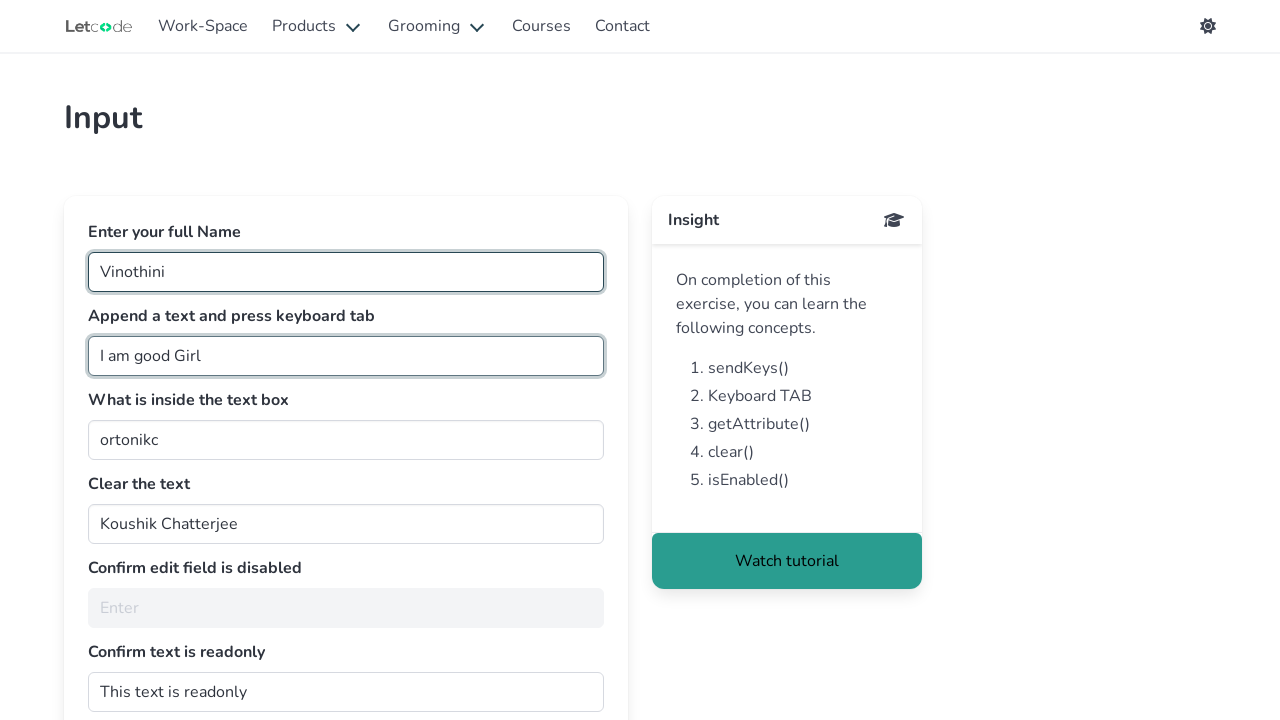

Pressed Tab key to move focus
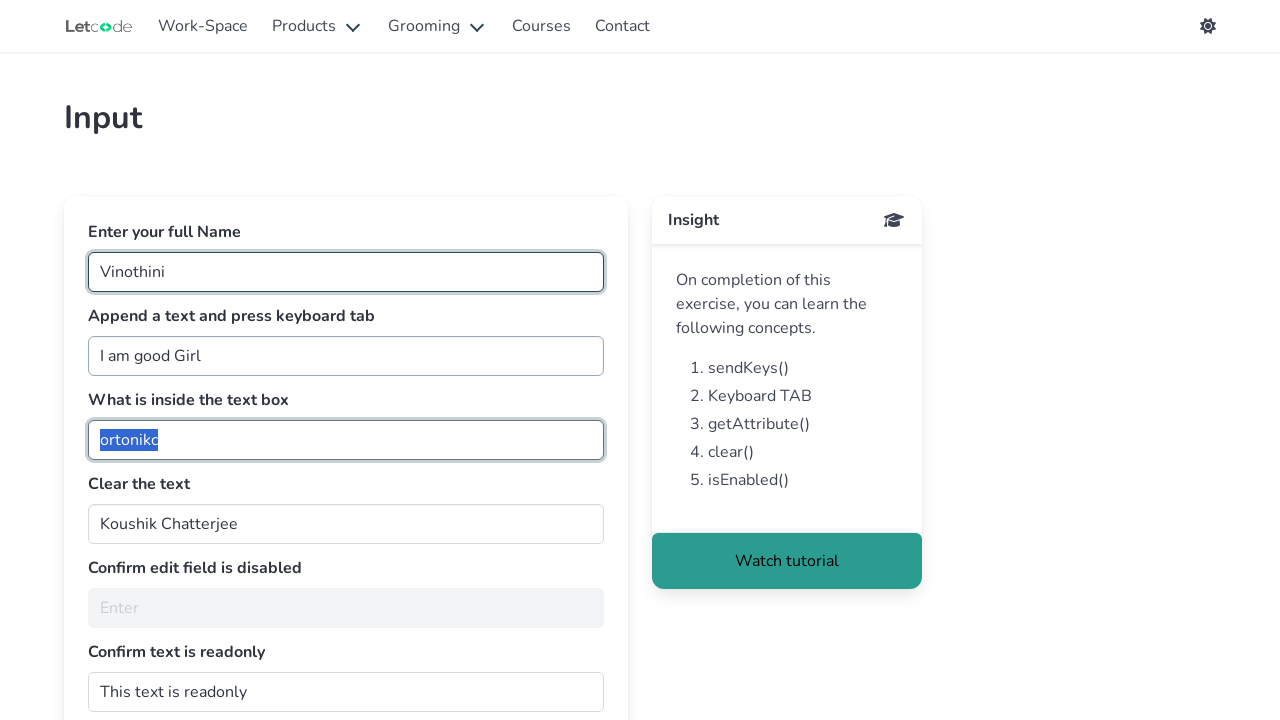

Retrieved value from getMe field: 'ortonikc'
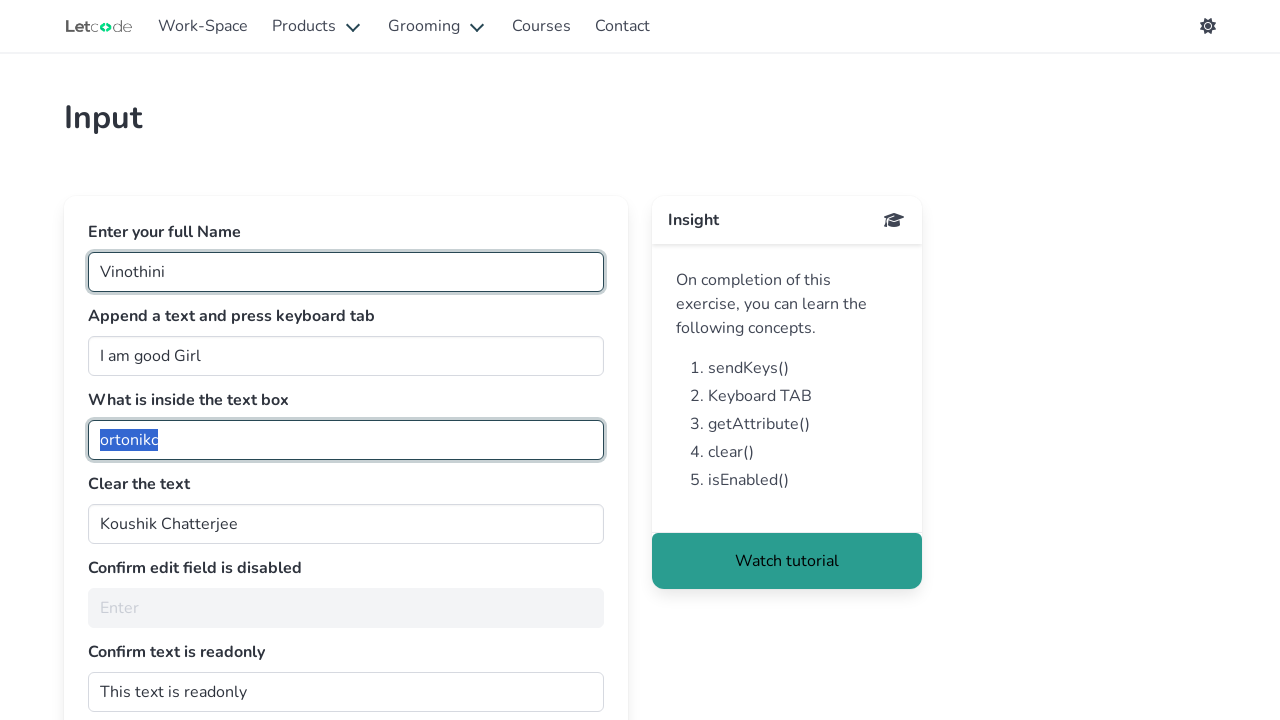

Cleared text in clearMe field on #clearMe
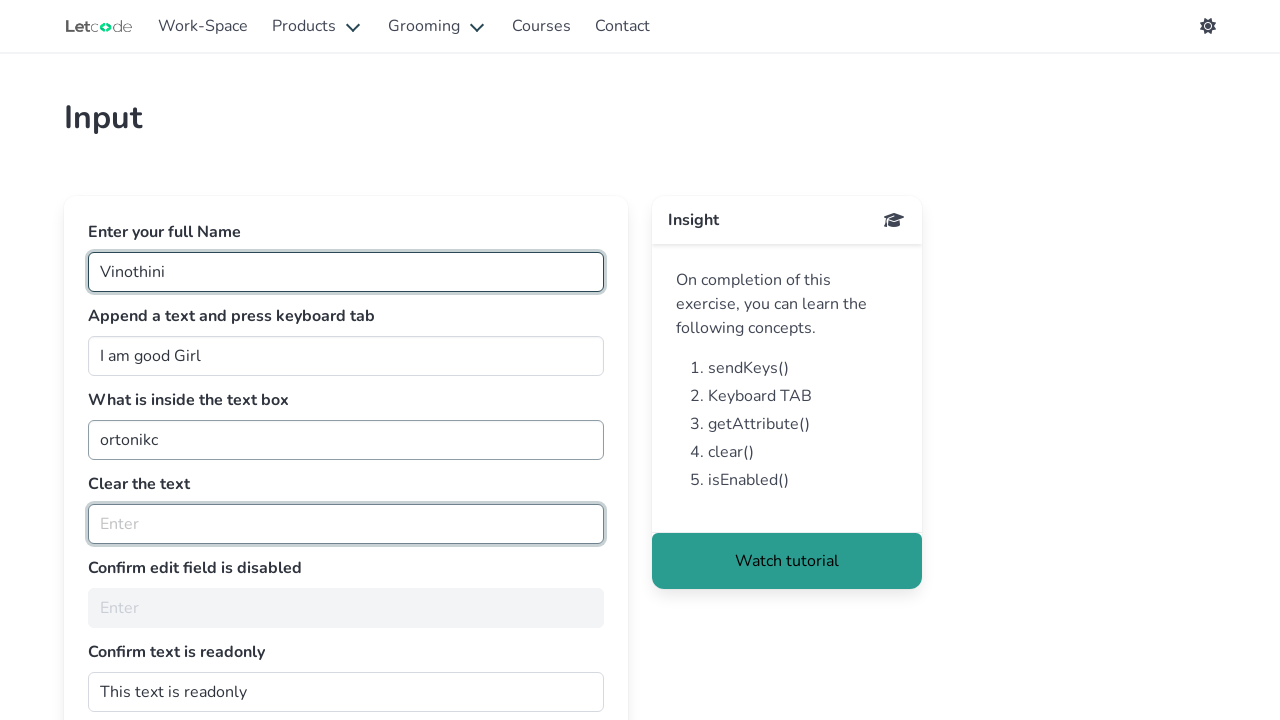

Checked if noEdit field is enabled: False
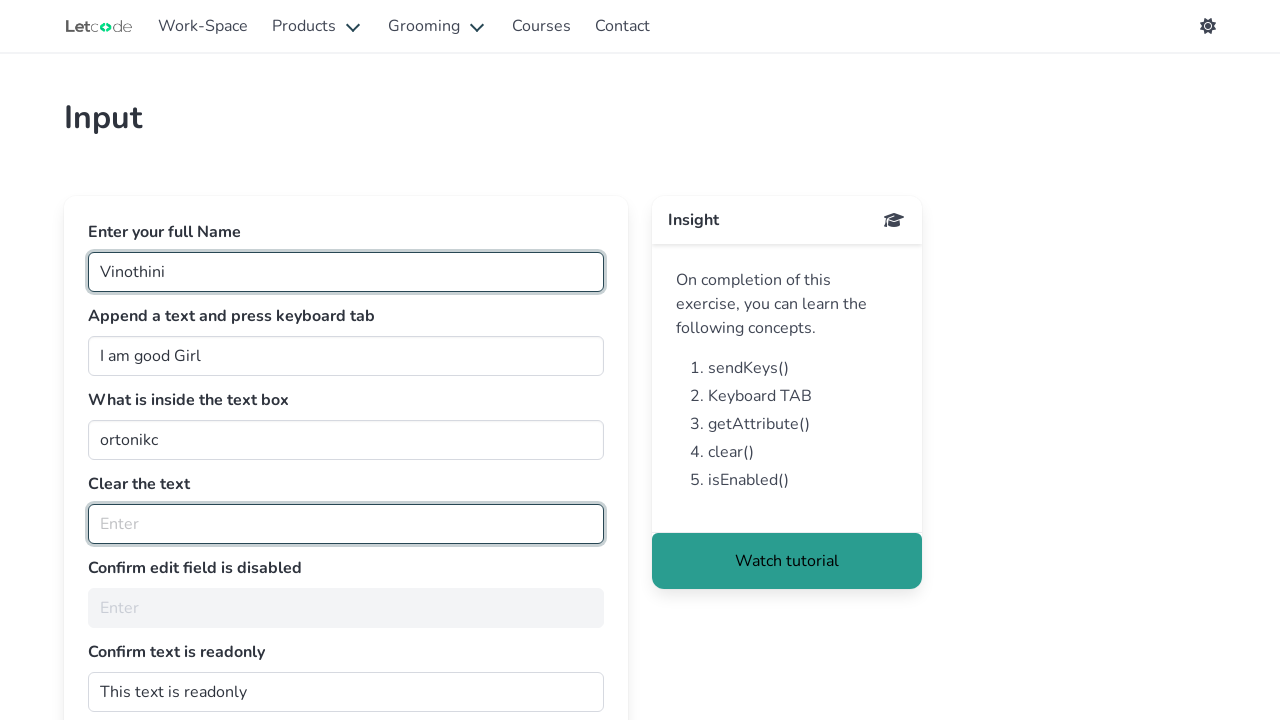

Retrieved readonly attribute from dontwrite field: 
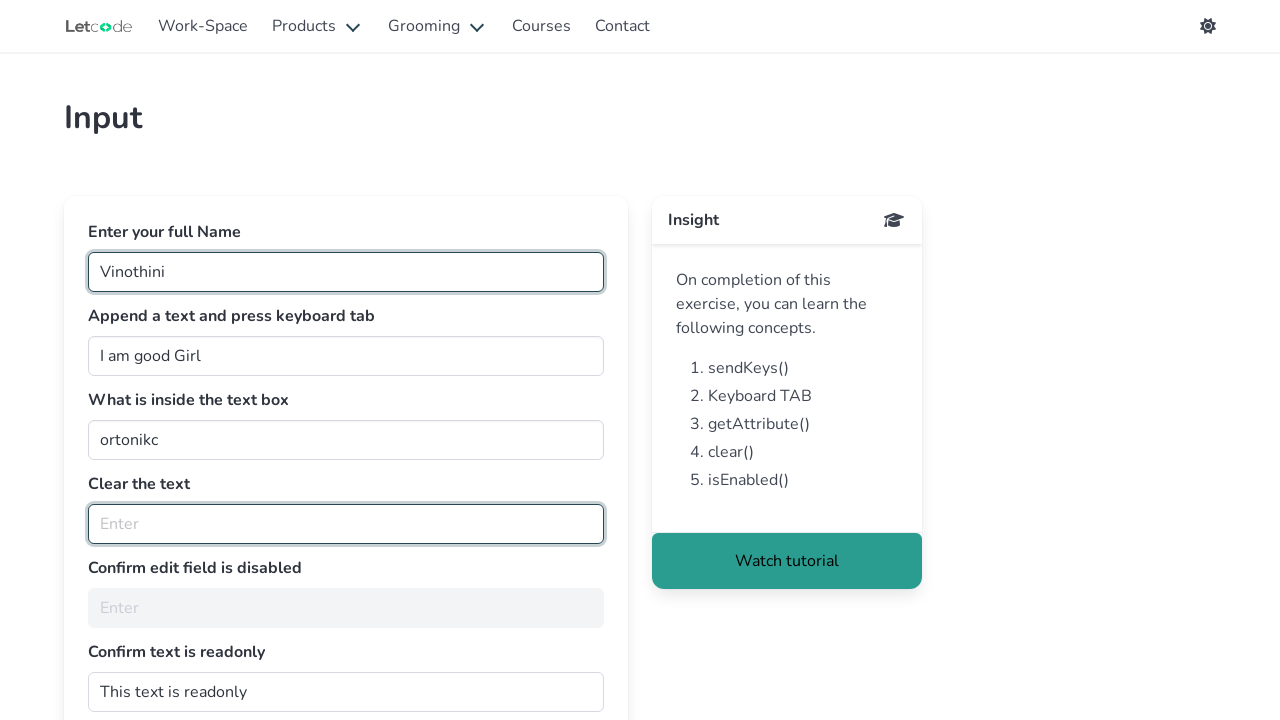

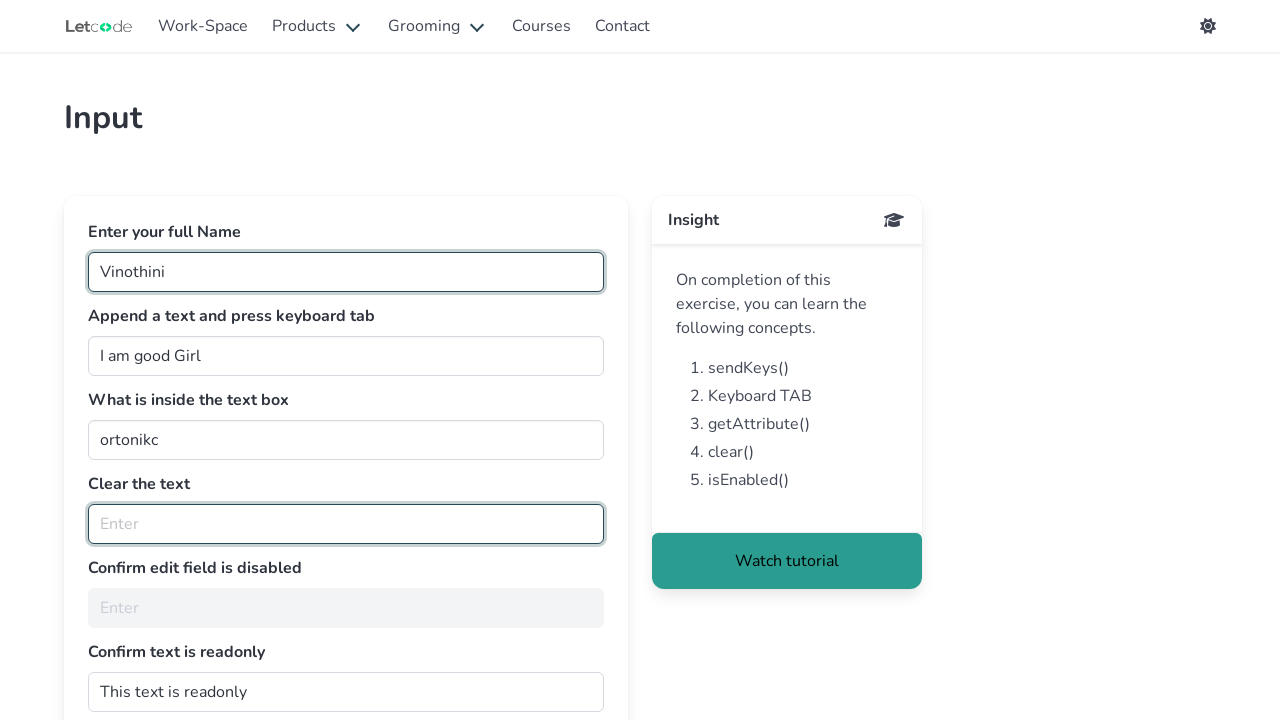